Navigates to Python.org and verifies that event information (times and names) are displayed in the event widget

Starting URL: https://www.python.org/

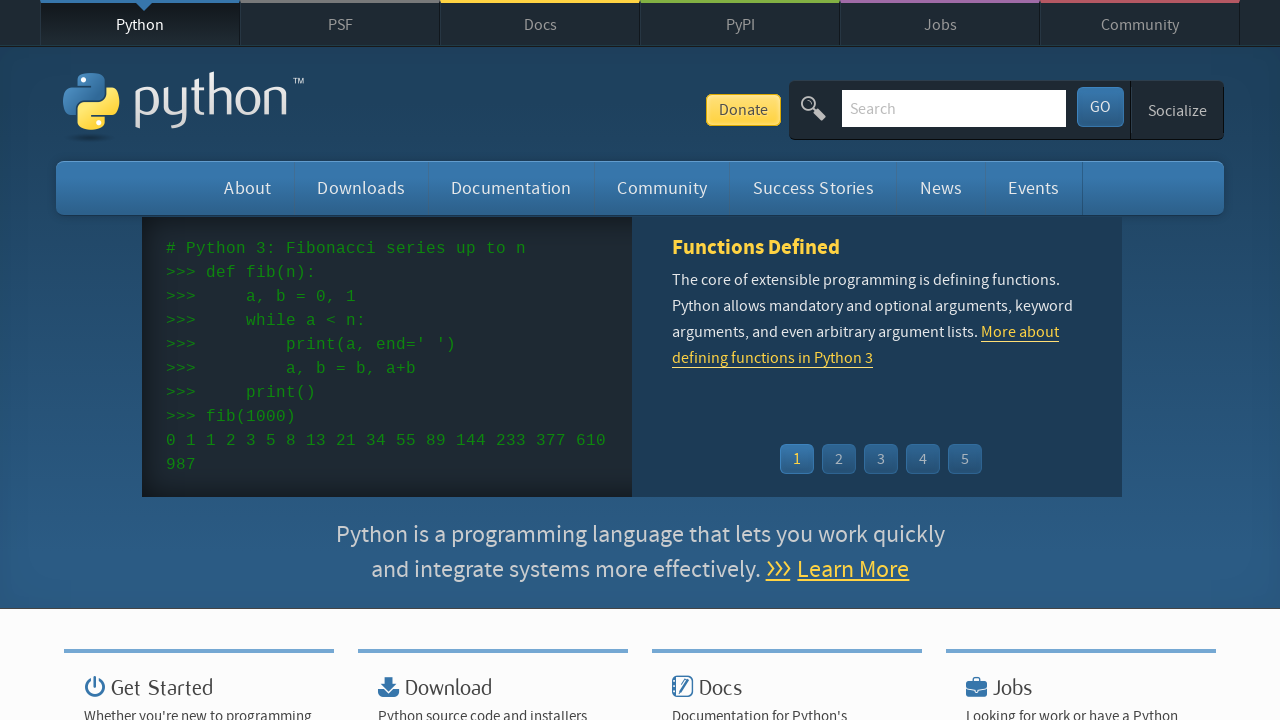

Navigated to Python.org homepage
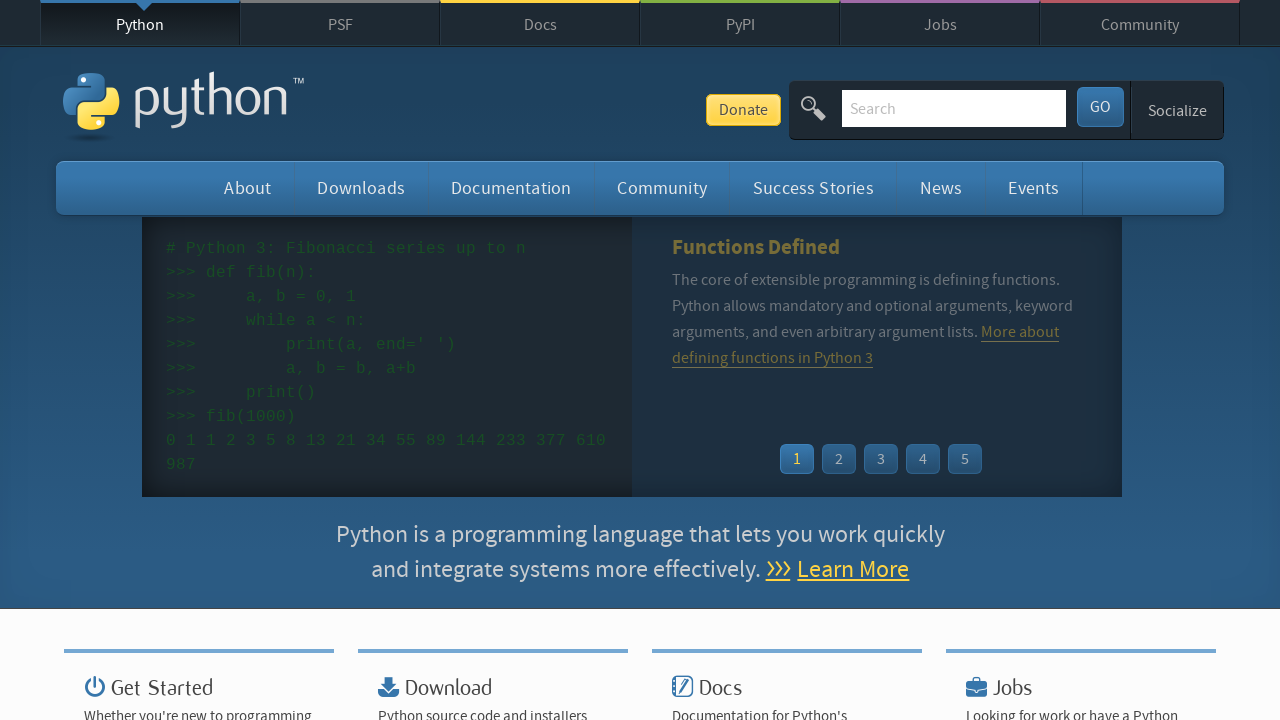

Event widget loaded on the page
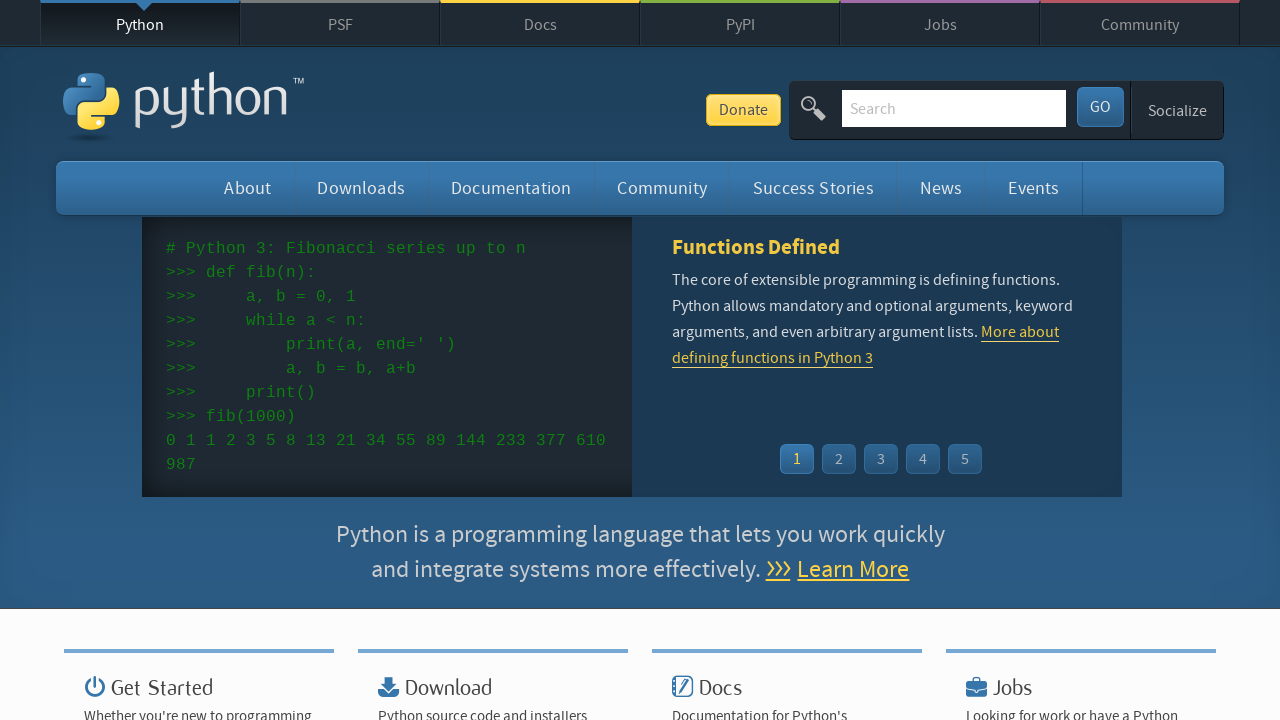

Retrieved all event time elements from widget
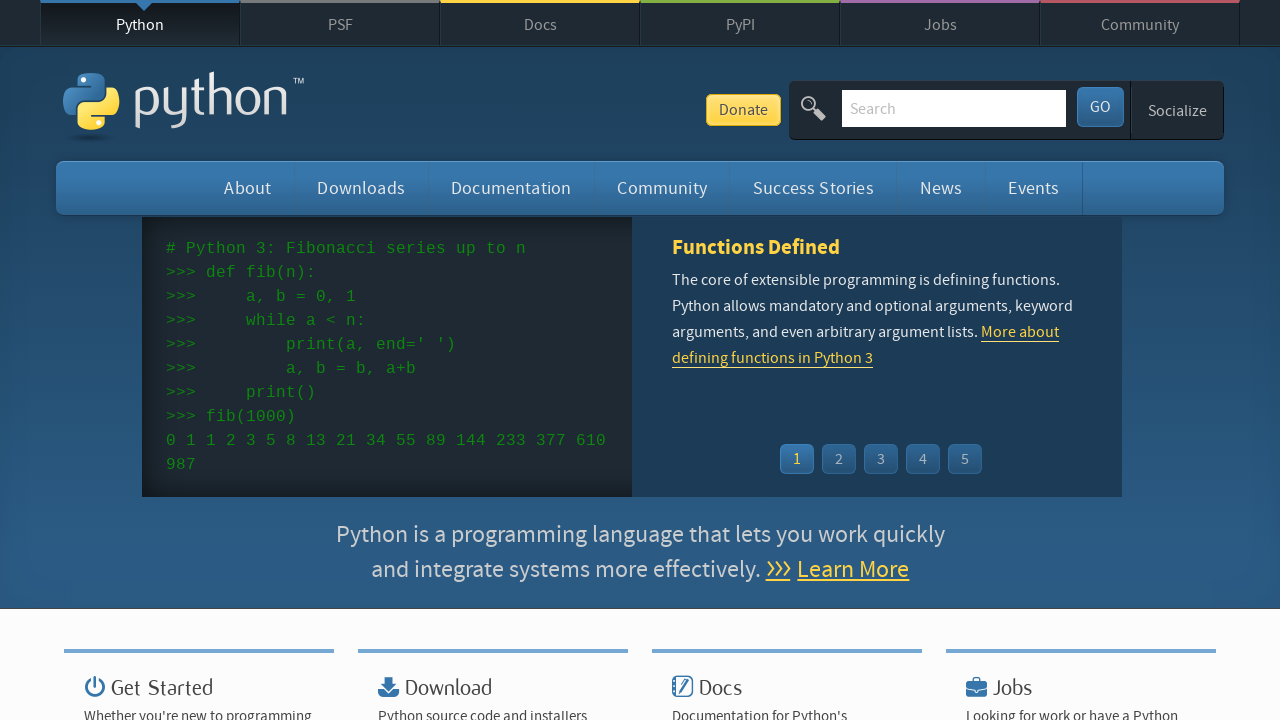

Retrieved all event name elements from widget
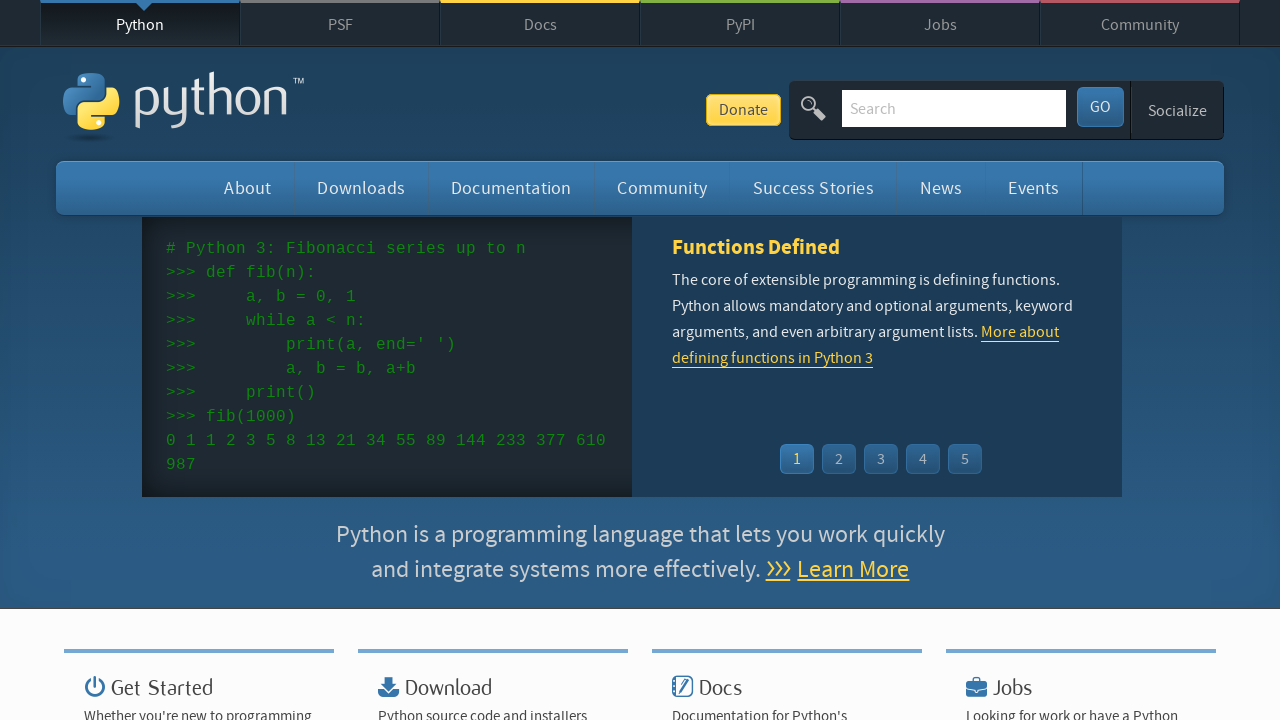

Verified event times are displayed - found 5 event time(s)
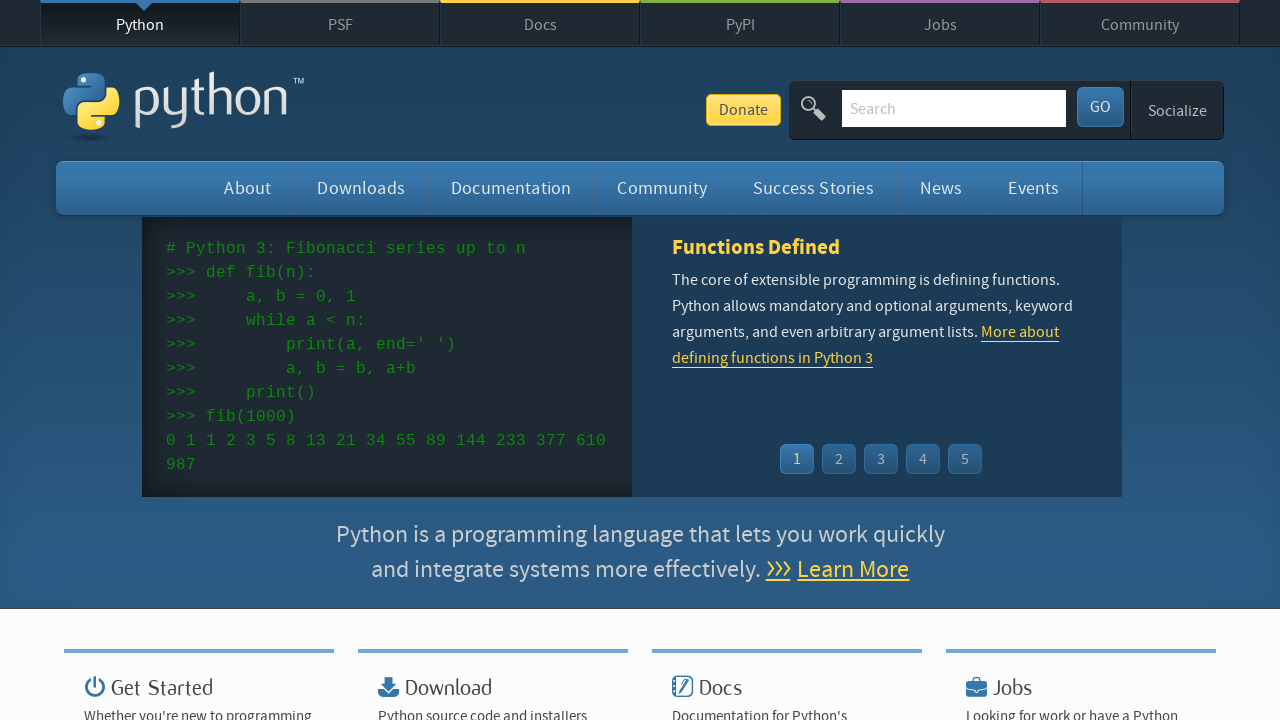

Verified event names are displayed - found 5 event name(s)
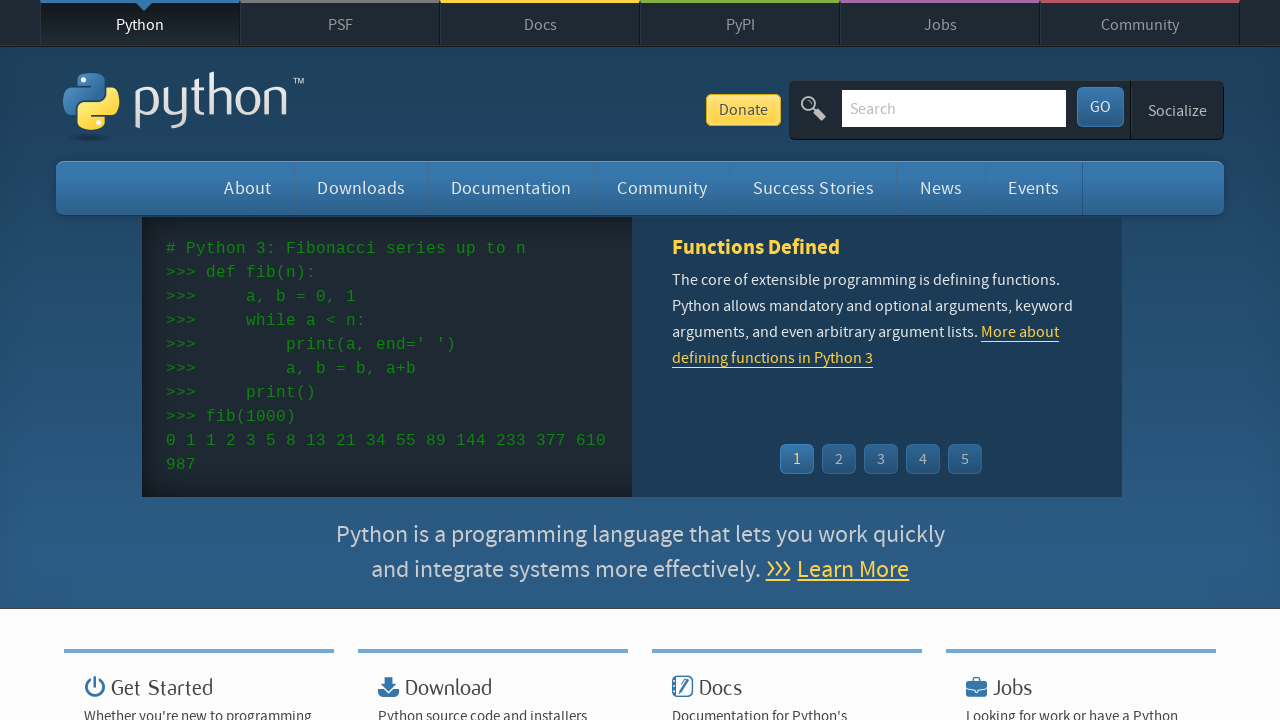

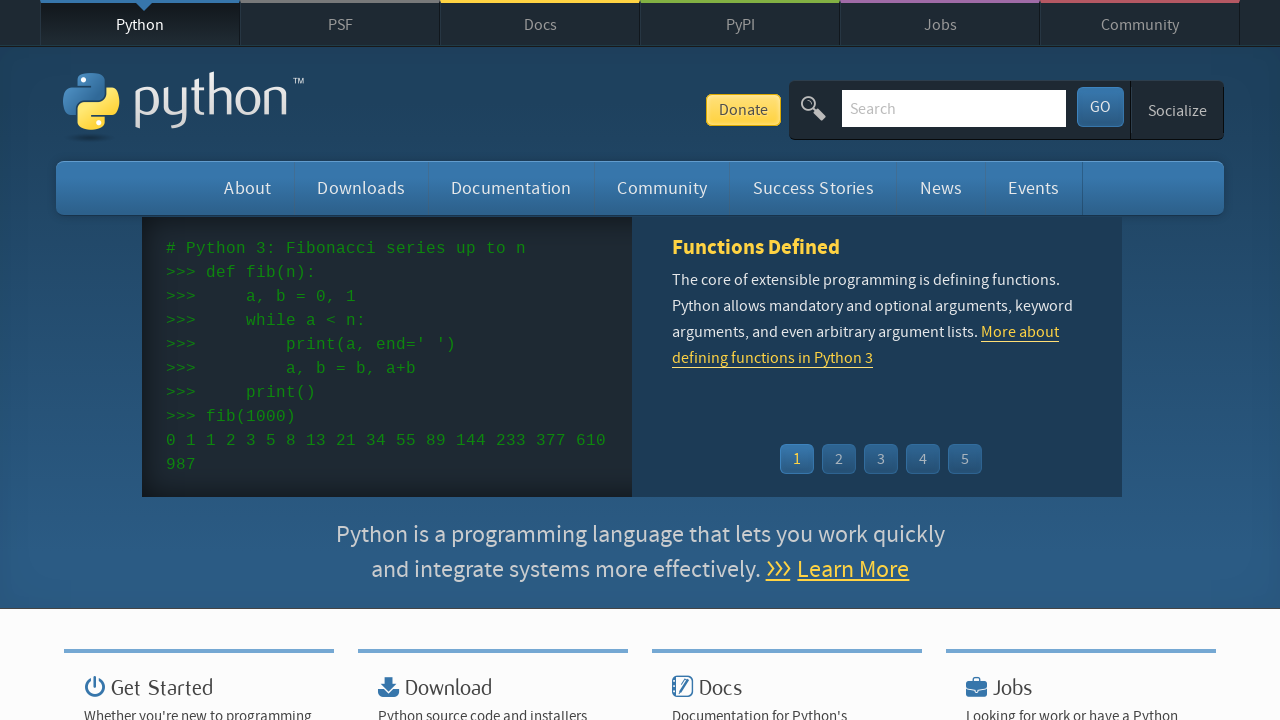